Tests alert handling functionality by navigating to the Alert with OK & Cancel section, triggering an alert, and dismissing it

Starting URL: http://demo.automationtesting.in/Alerts.html

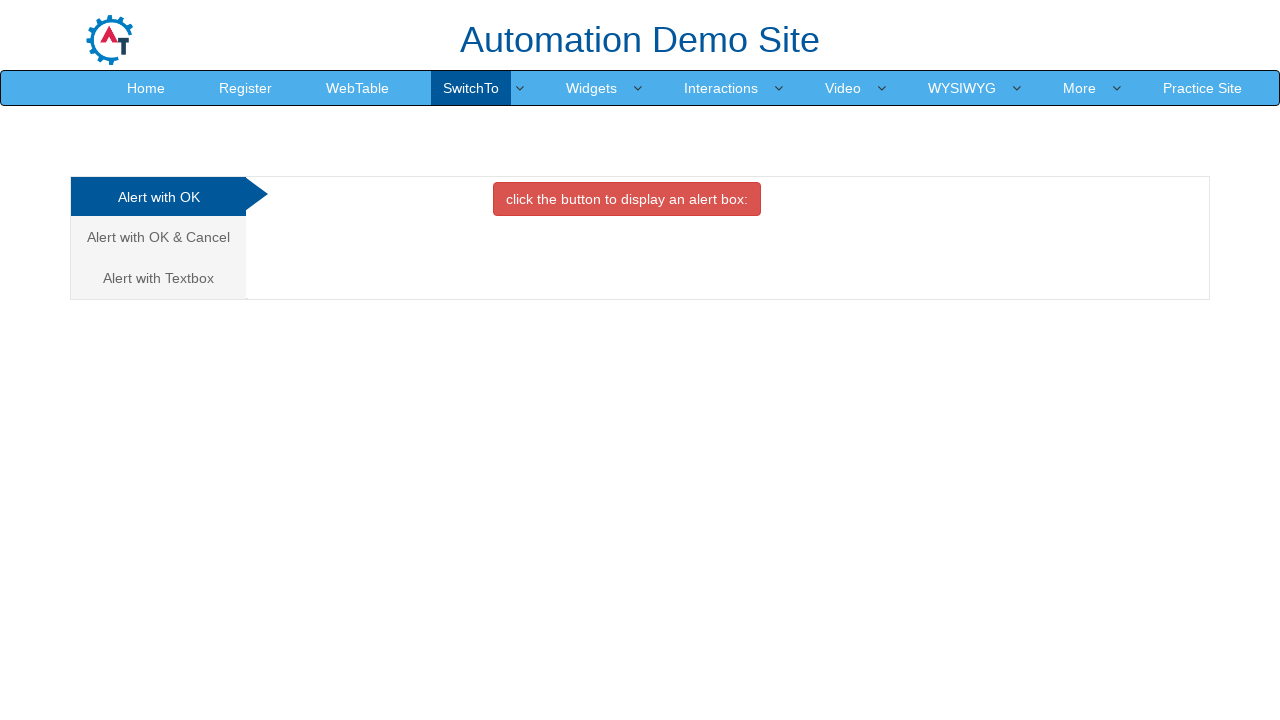

Clicked on 'Alert with OK & Cancel' tab at (158, 237) on a:has-text('Alert with OK & Cancel')
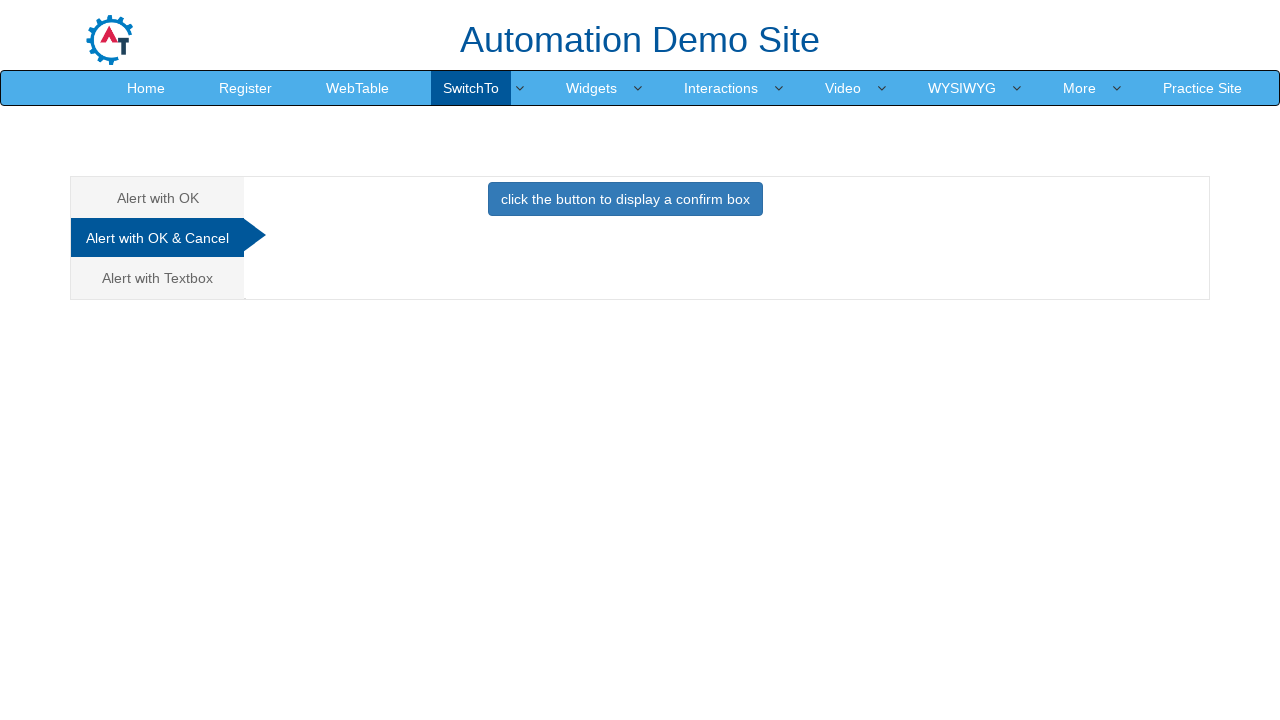

Clicked button to trigger the alert at (625, 199) on button.btn.btn-primary
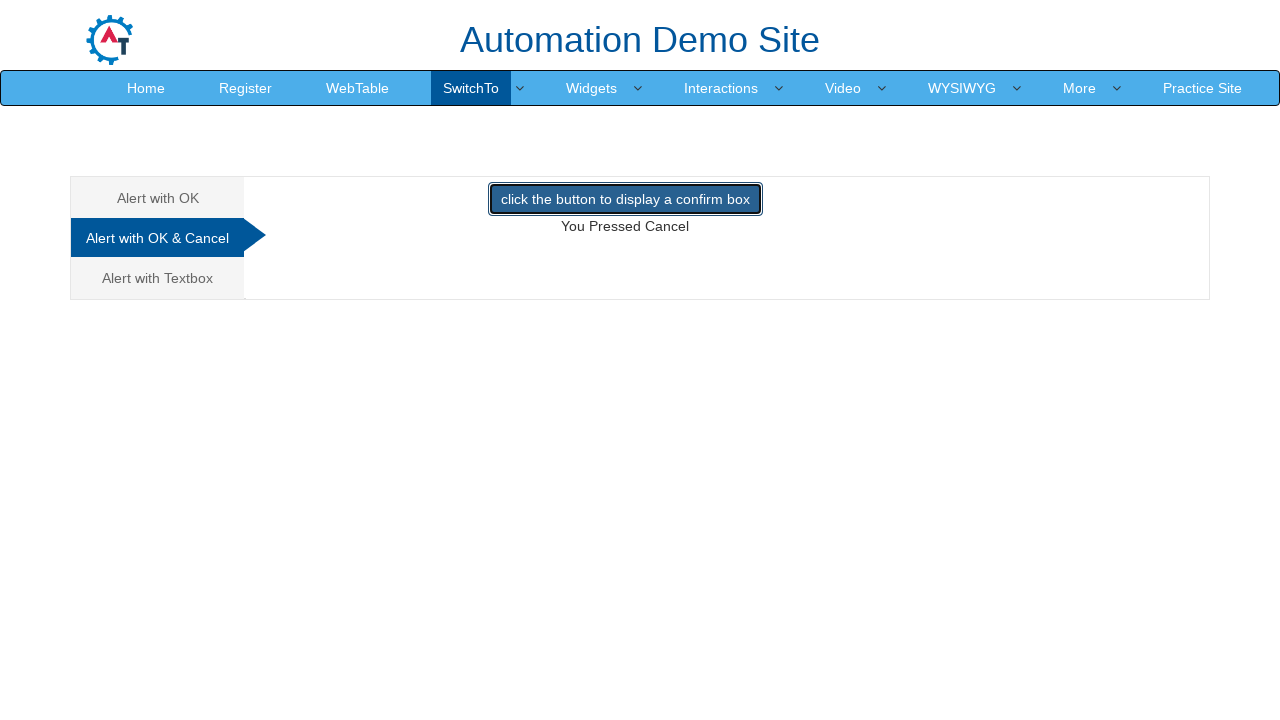

Set up dialog handler to dismiss alerts
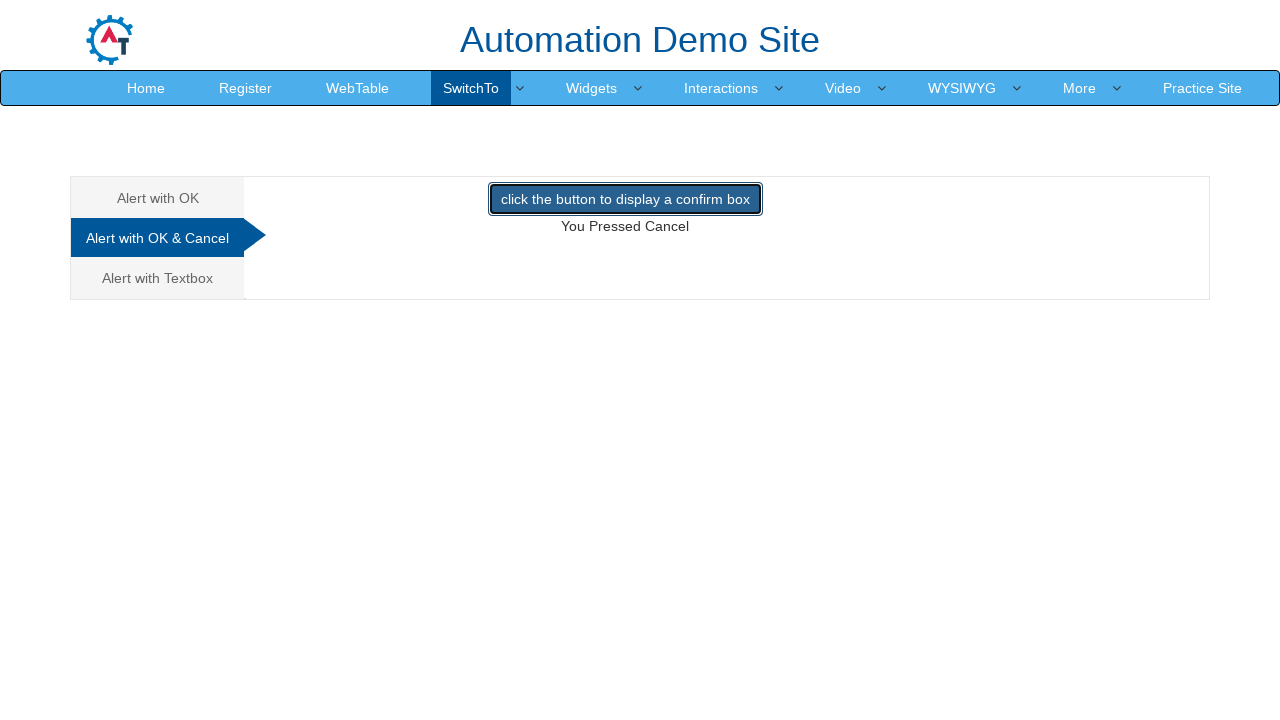

Clicked button to trigger alert and dismissed it at (625, 199) on button.btn.btn-primary
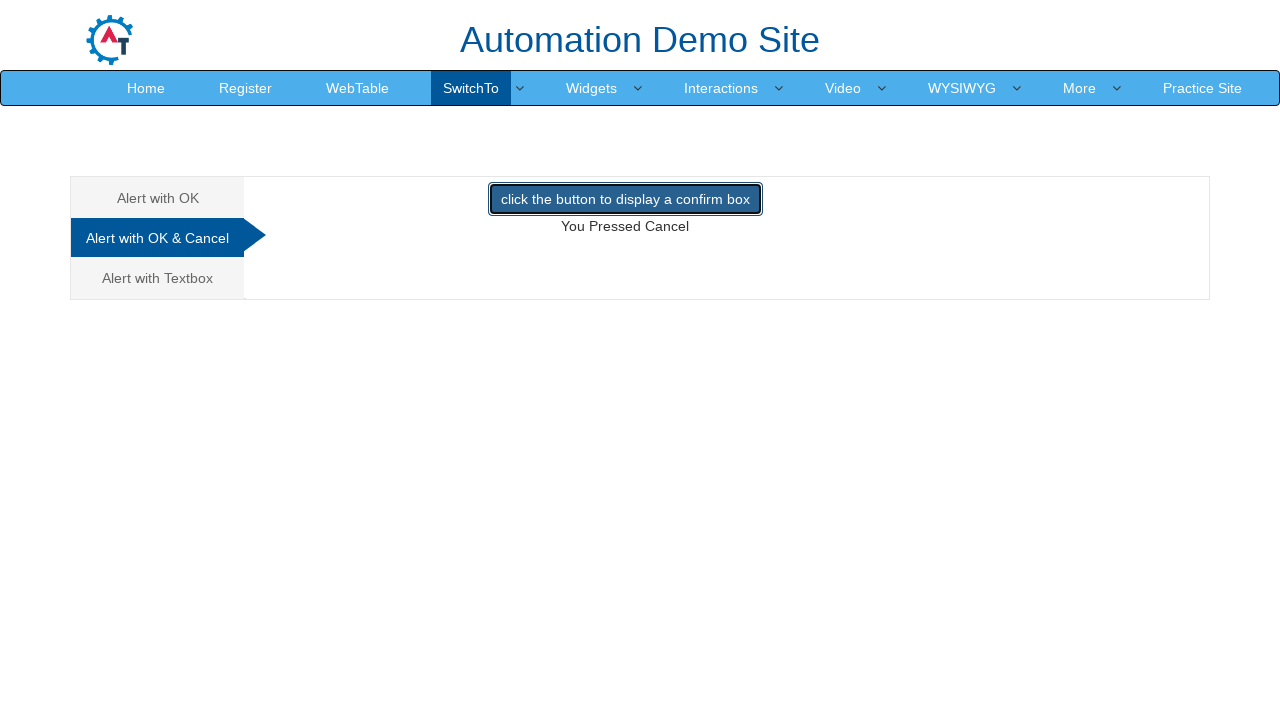

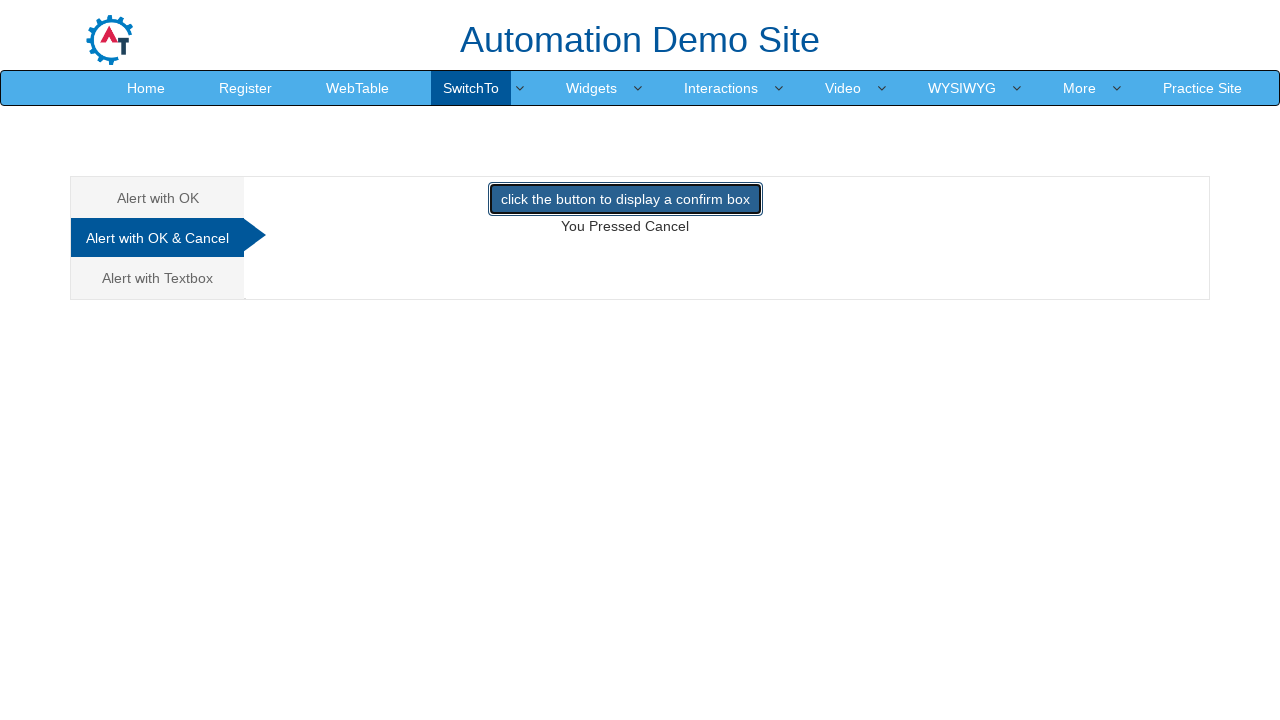